Tests various click interactions on a UI testing playground site, including clicking on text, navigation links, and a button that ignores DOM click events.

Starting URL: http://uitestingplayground.com/

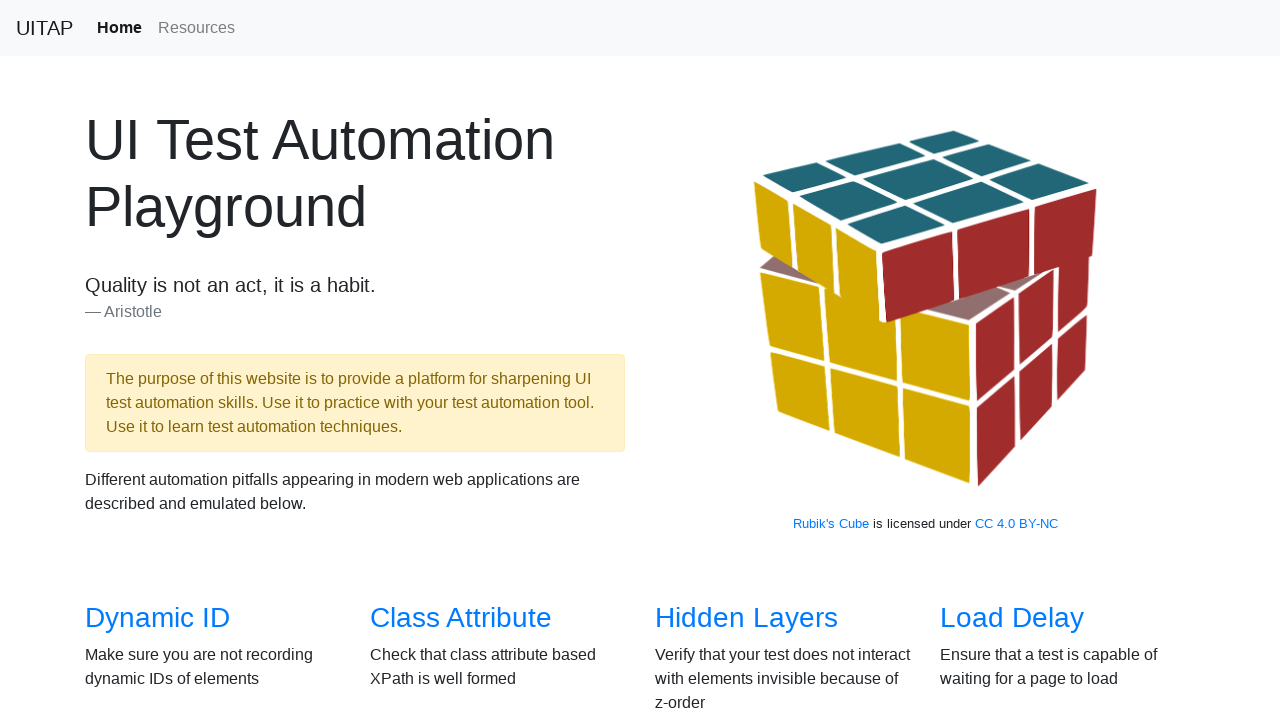

Clicked on Aristotle text at (355, 312) on internal:text="Aristotle"i
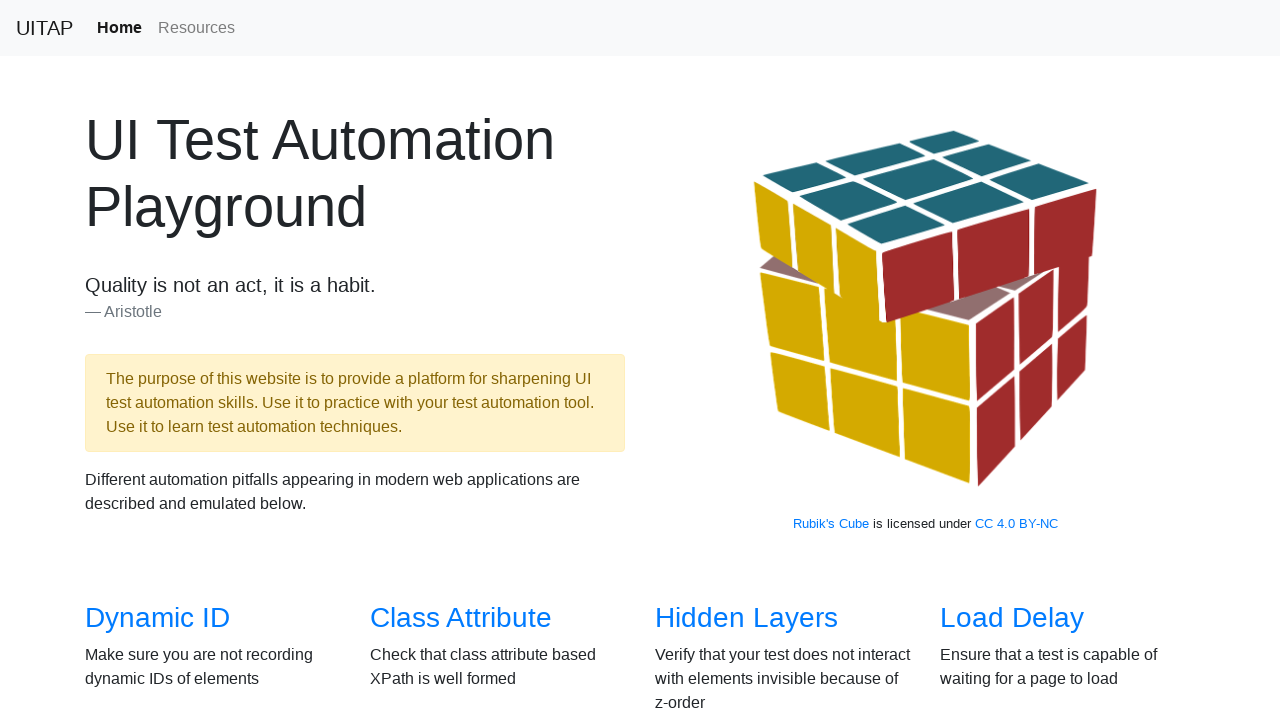

Clicked on Resources navigation link at (196, 28) on internal:role=link[name="Resources"i]
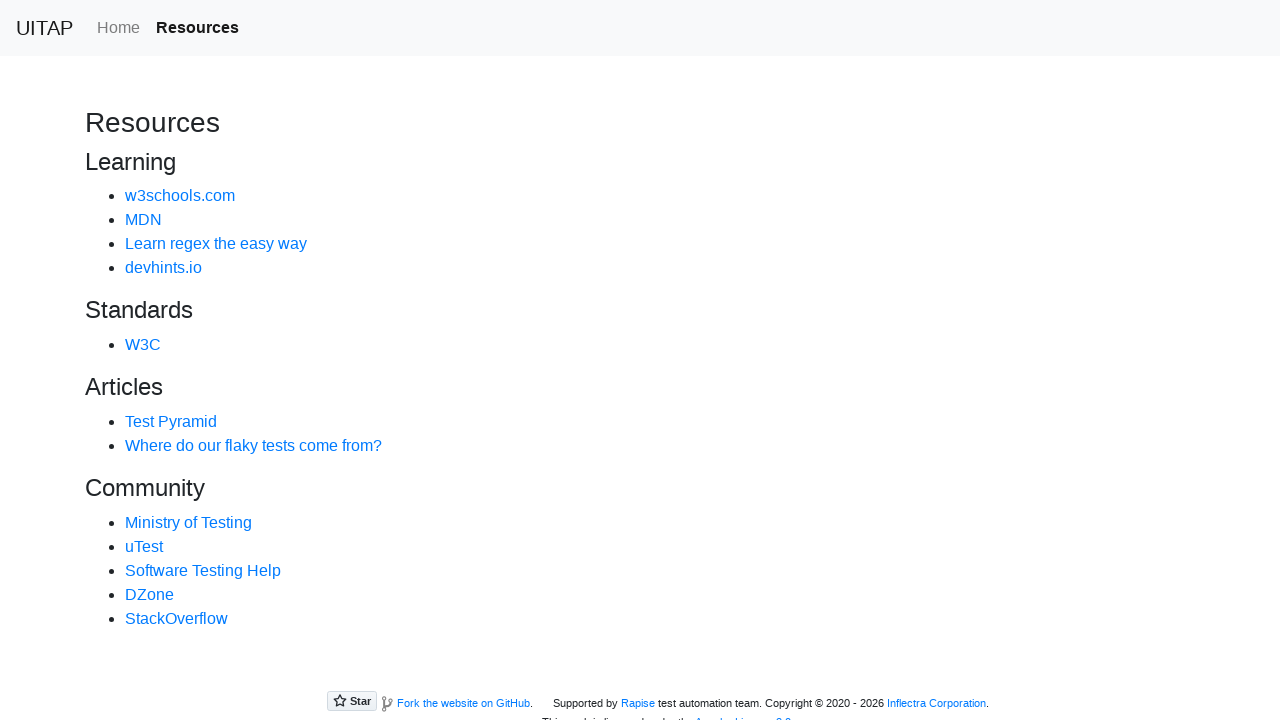

Clicked on Home navigation link at (118, 28) on internal:role=link[name="Home"i]
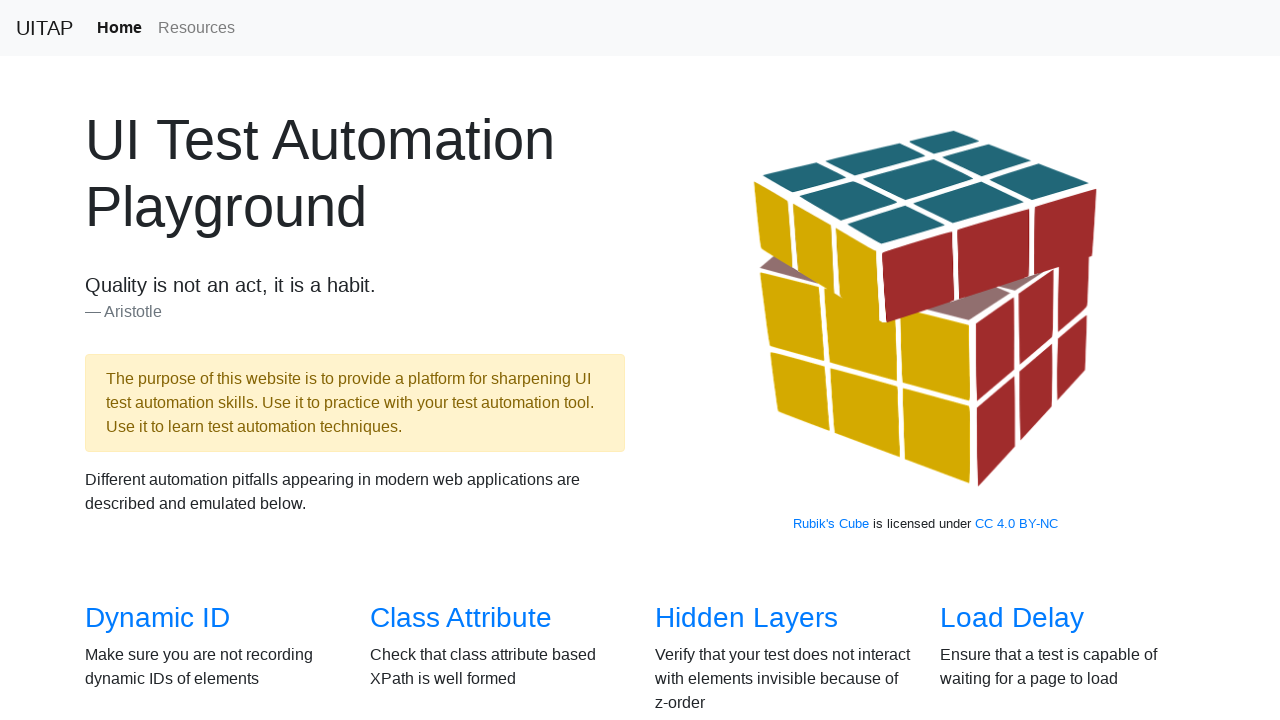

Clicked on Click link to navigate to click test page at (685, 360) on internal:role=link[name="Click"i]
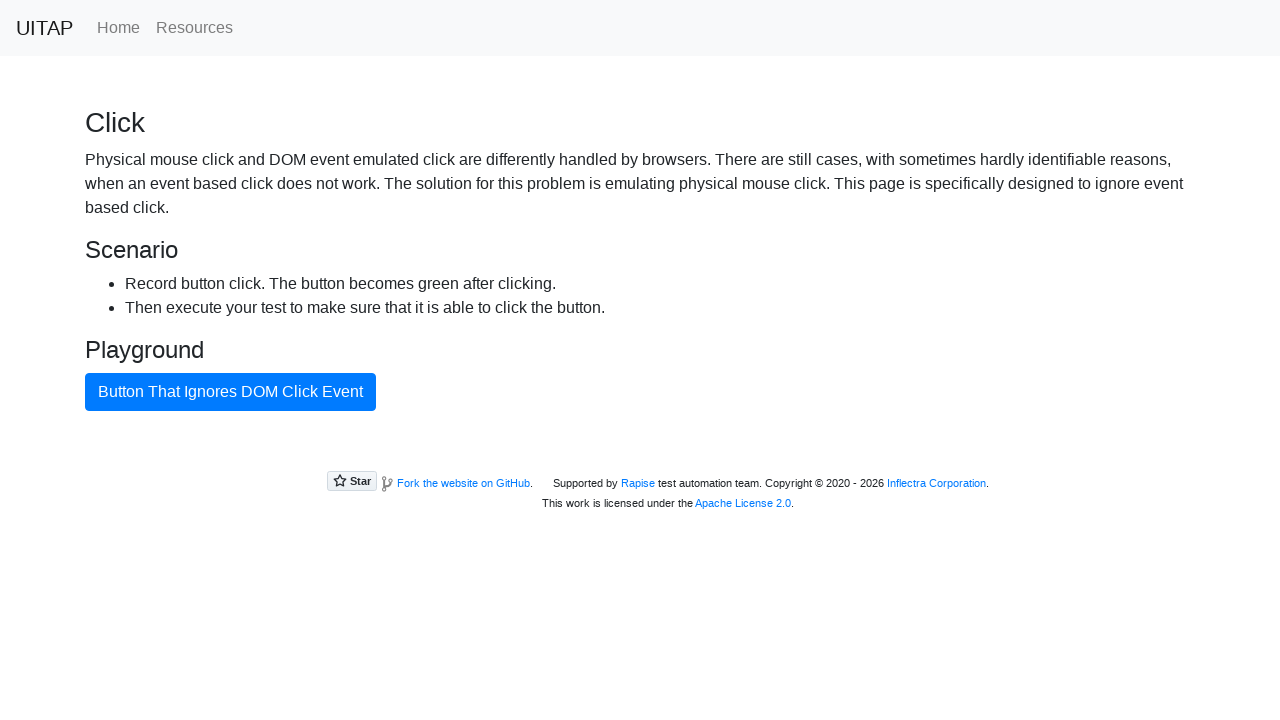

Clicked on button that ignores DOM click events at (230, 392) on internal:role=button[name="Button That Ignores DOM Click"i]
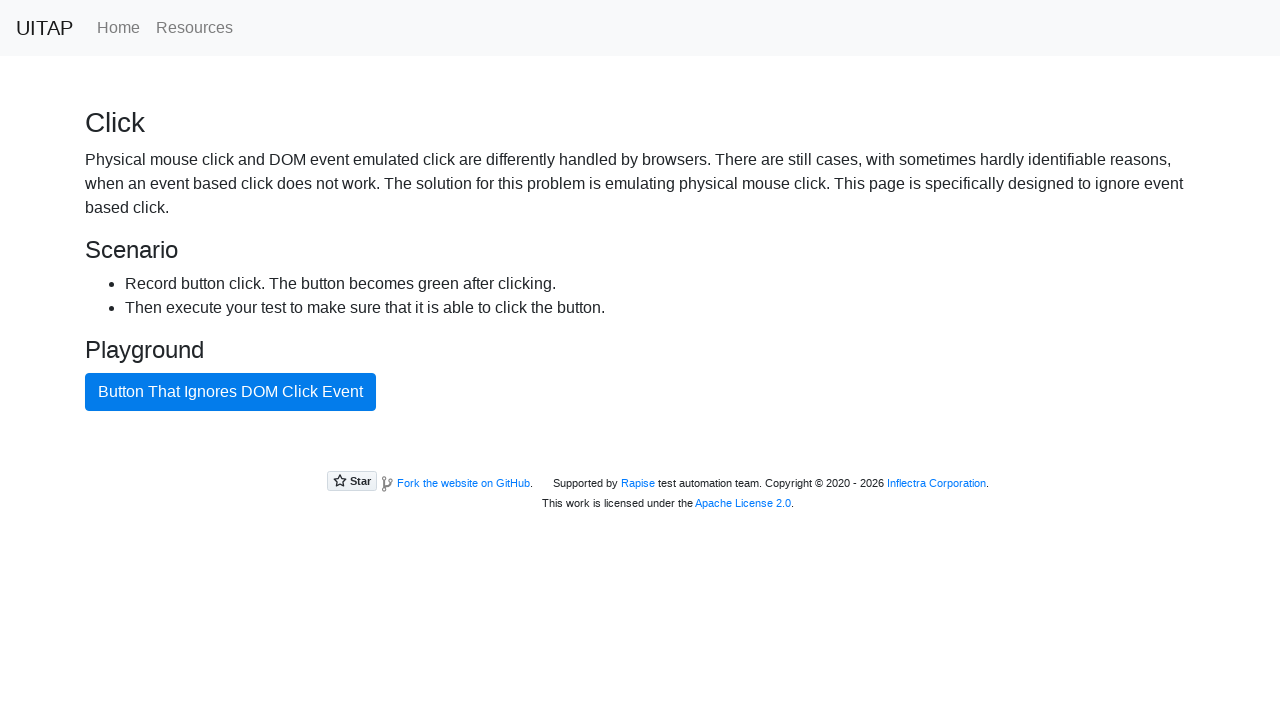

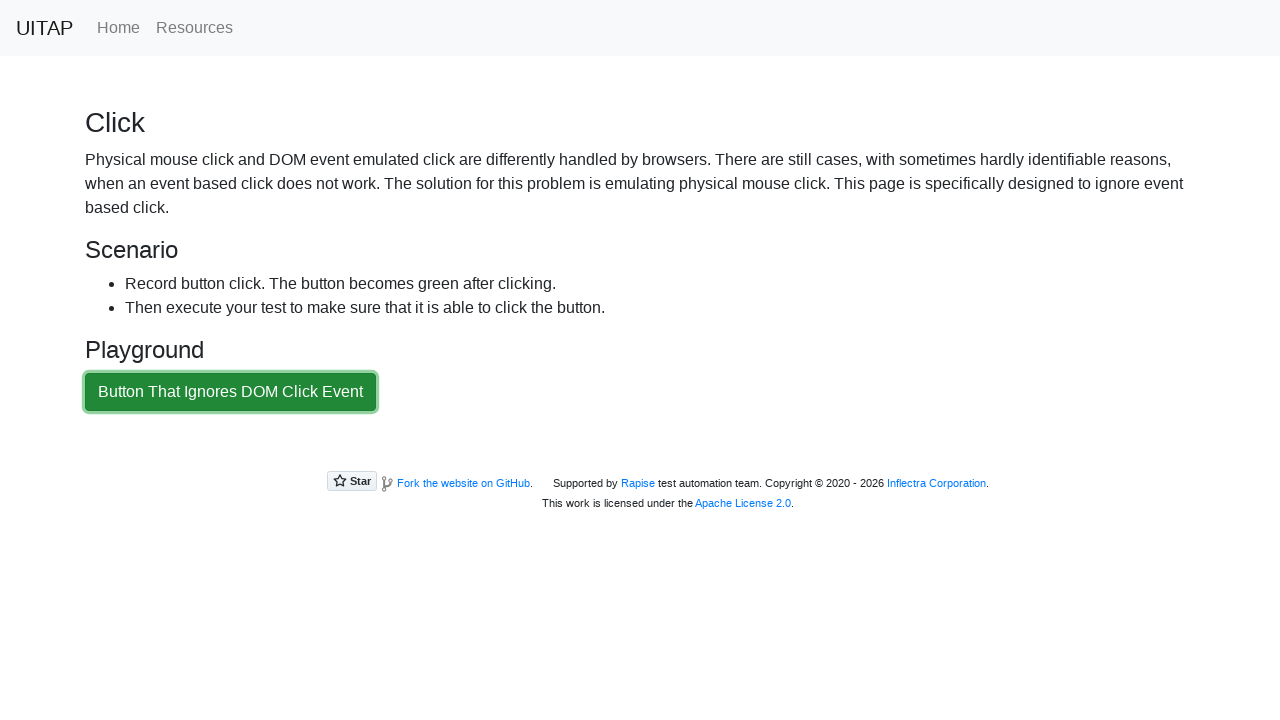